Tests the selectable UI component by selecting multiple list items using Ctrl+click to multi-select all 7 items in the list

Starting URL: https://demo.automationtesting.in/Selectable.html

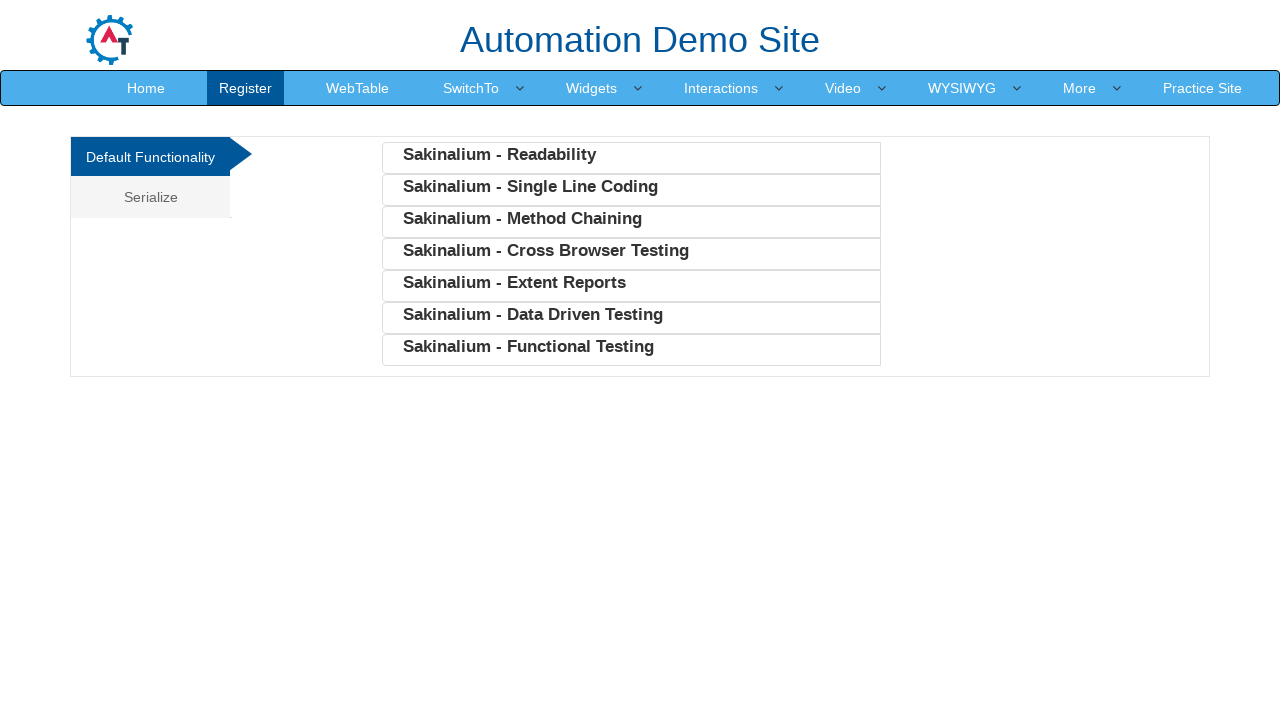

Set viewport size to 1920x1080
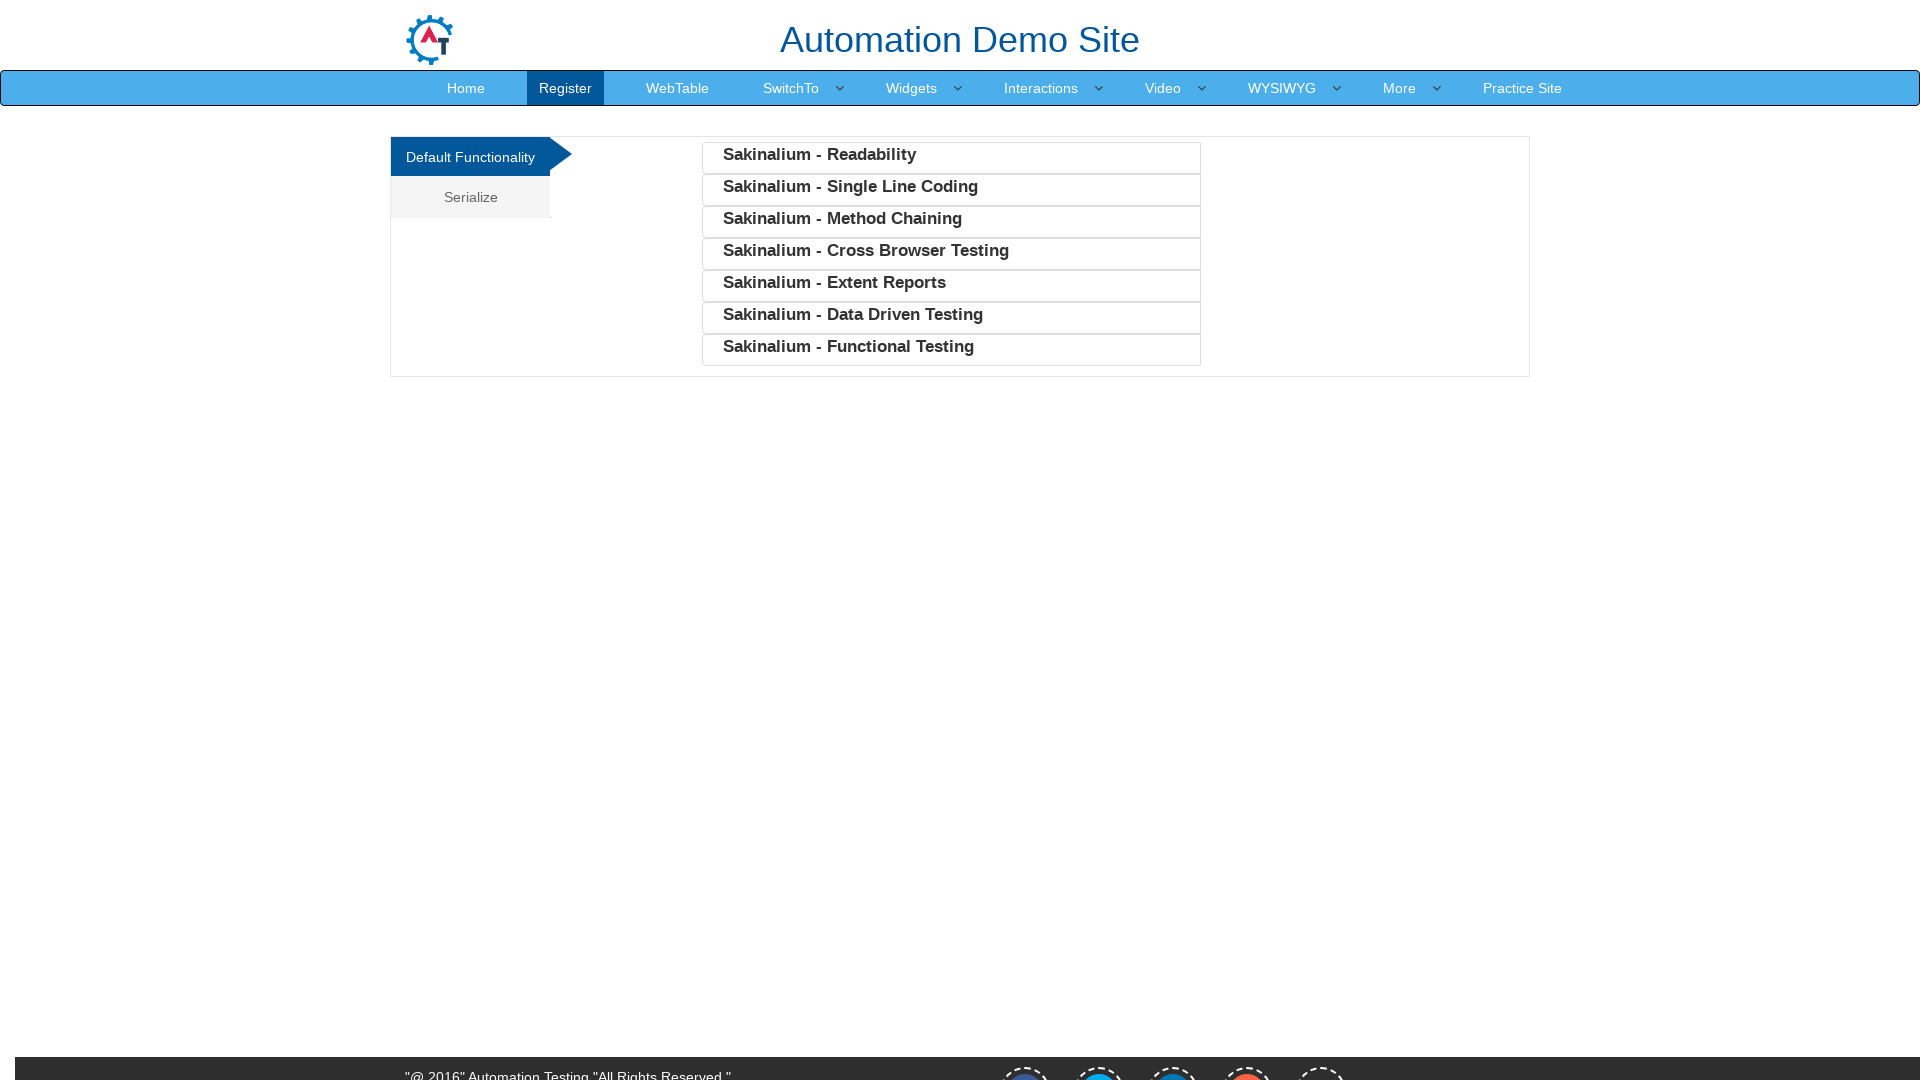

Clicked first list item to start selection at (951, 158) on xpath=//*[@id='Default']/ul/li[1]
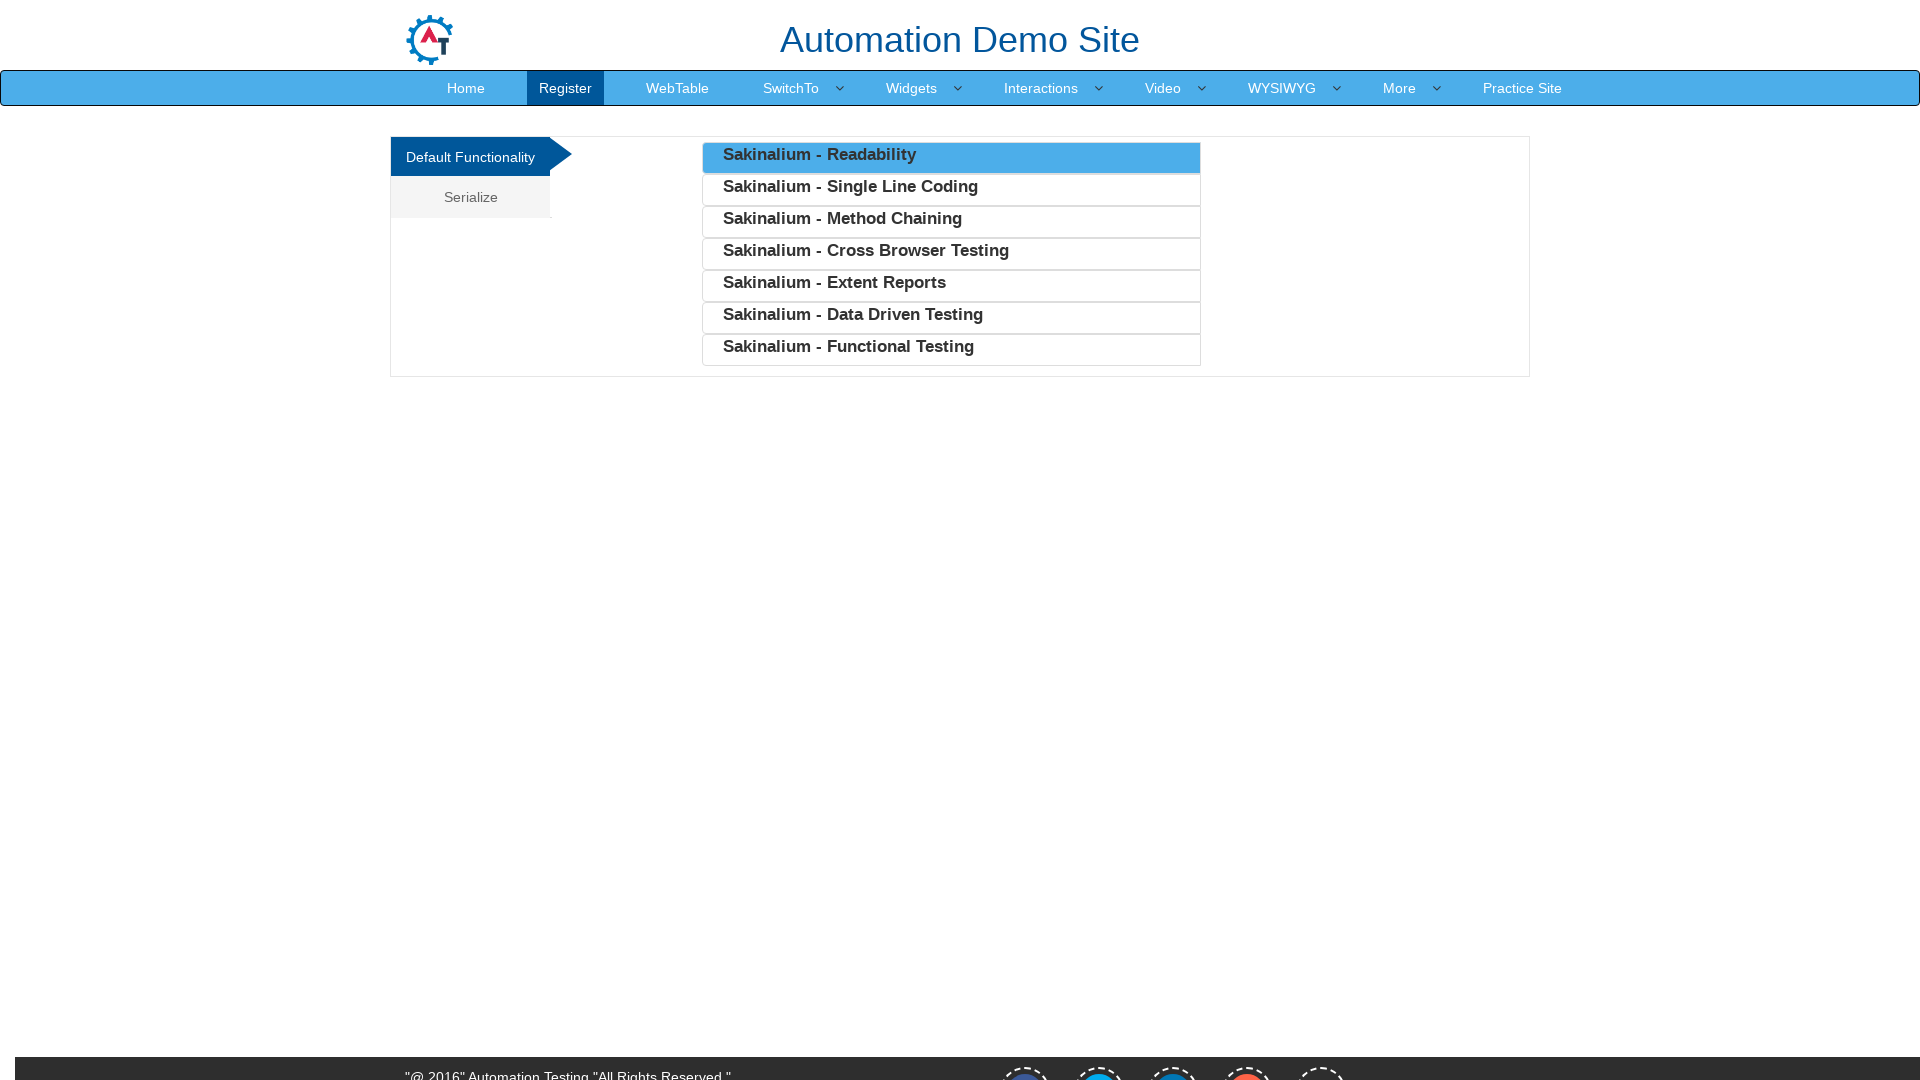

Ctrl+clicked third list item to add to selection at (951, 222) on //*[@id='Default']/ul/li[3]
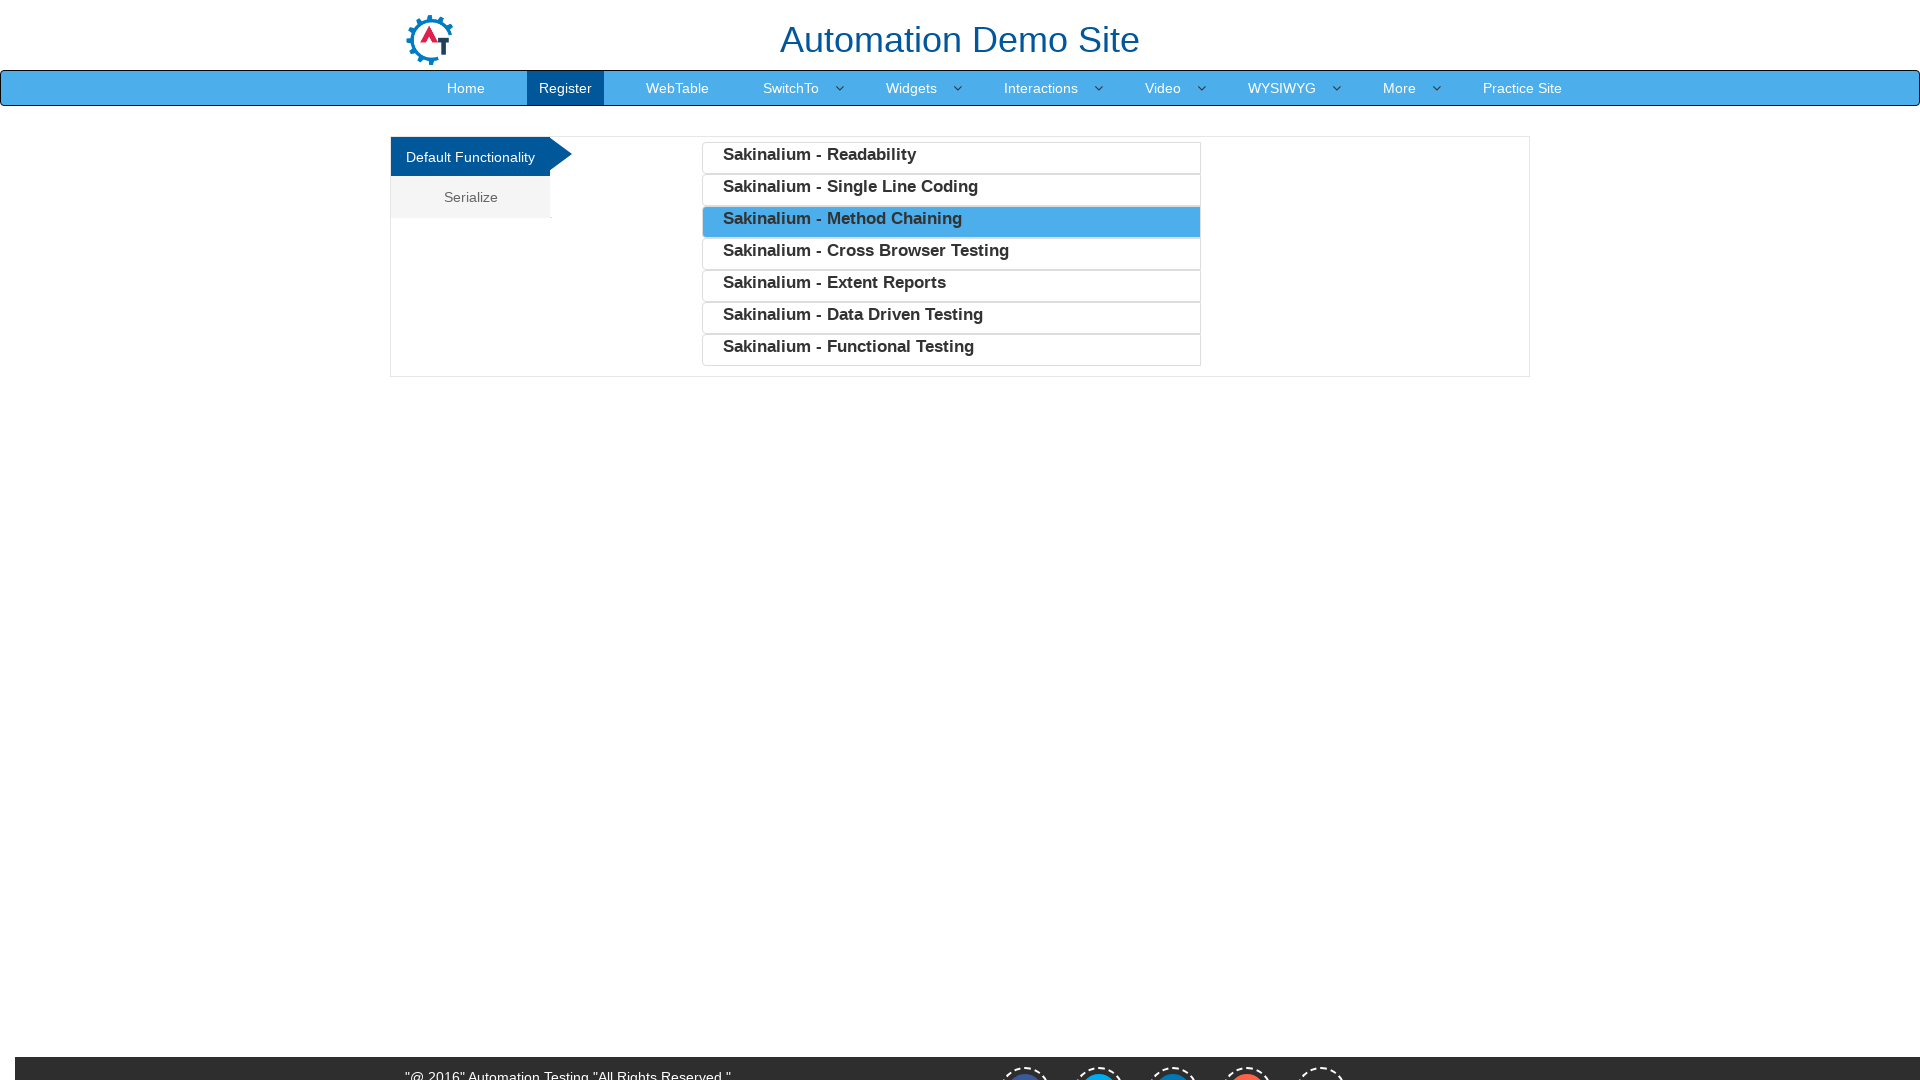

Ctrl+clicked second list item to add to selection at (951, 190) on //*[@id='Default']/ul/li[2]
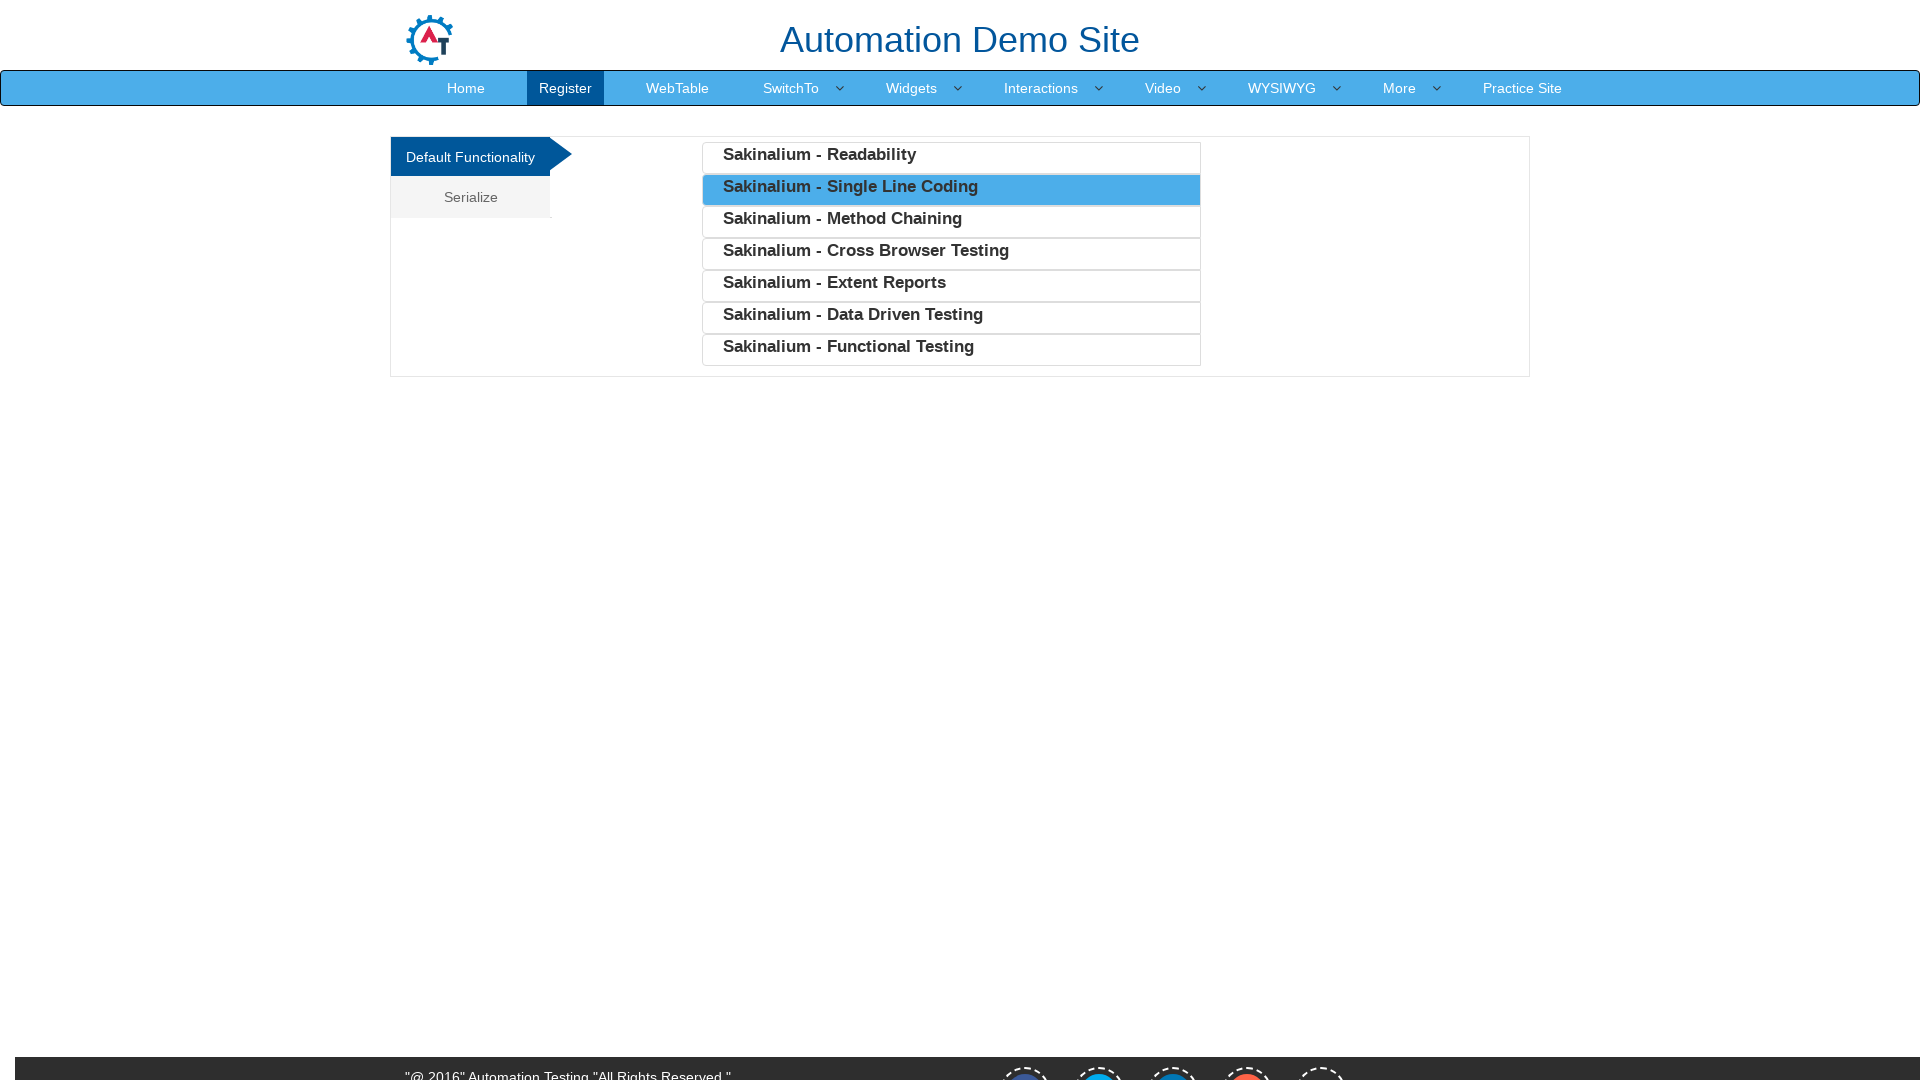

Ctrl+clicked fourth list item to add to selection at (951, 254) on //*[@id='Default']/ul/li[4]
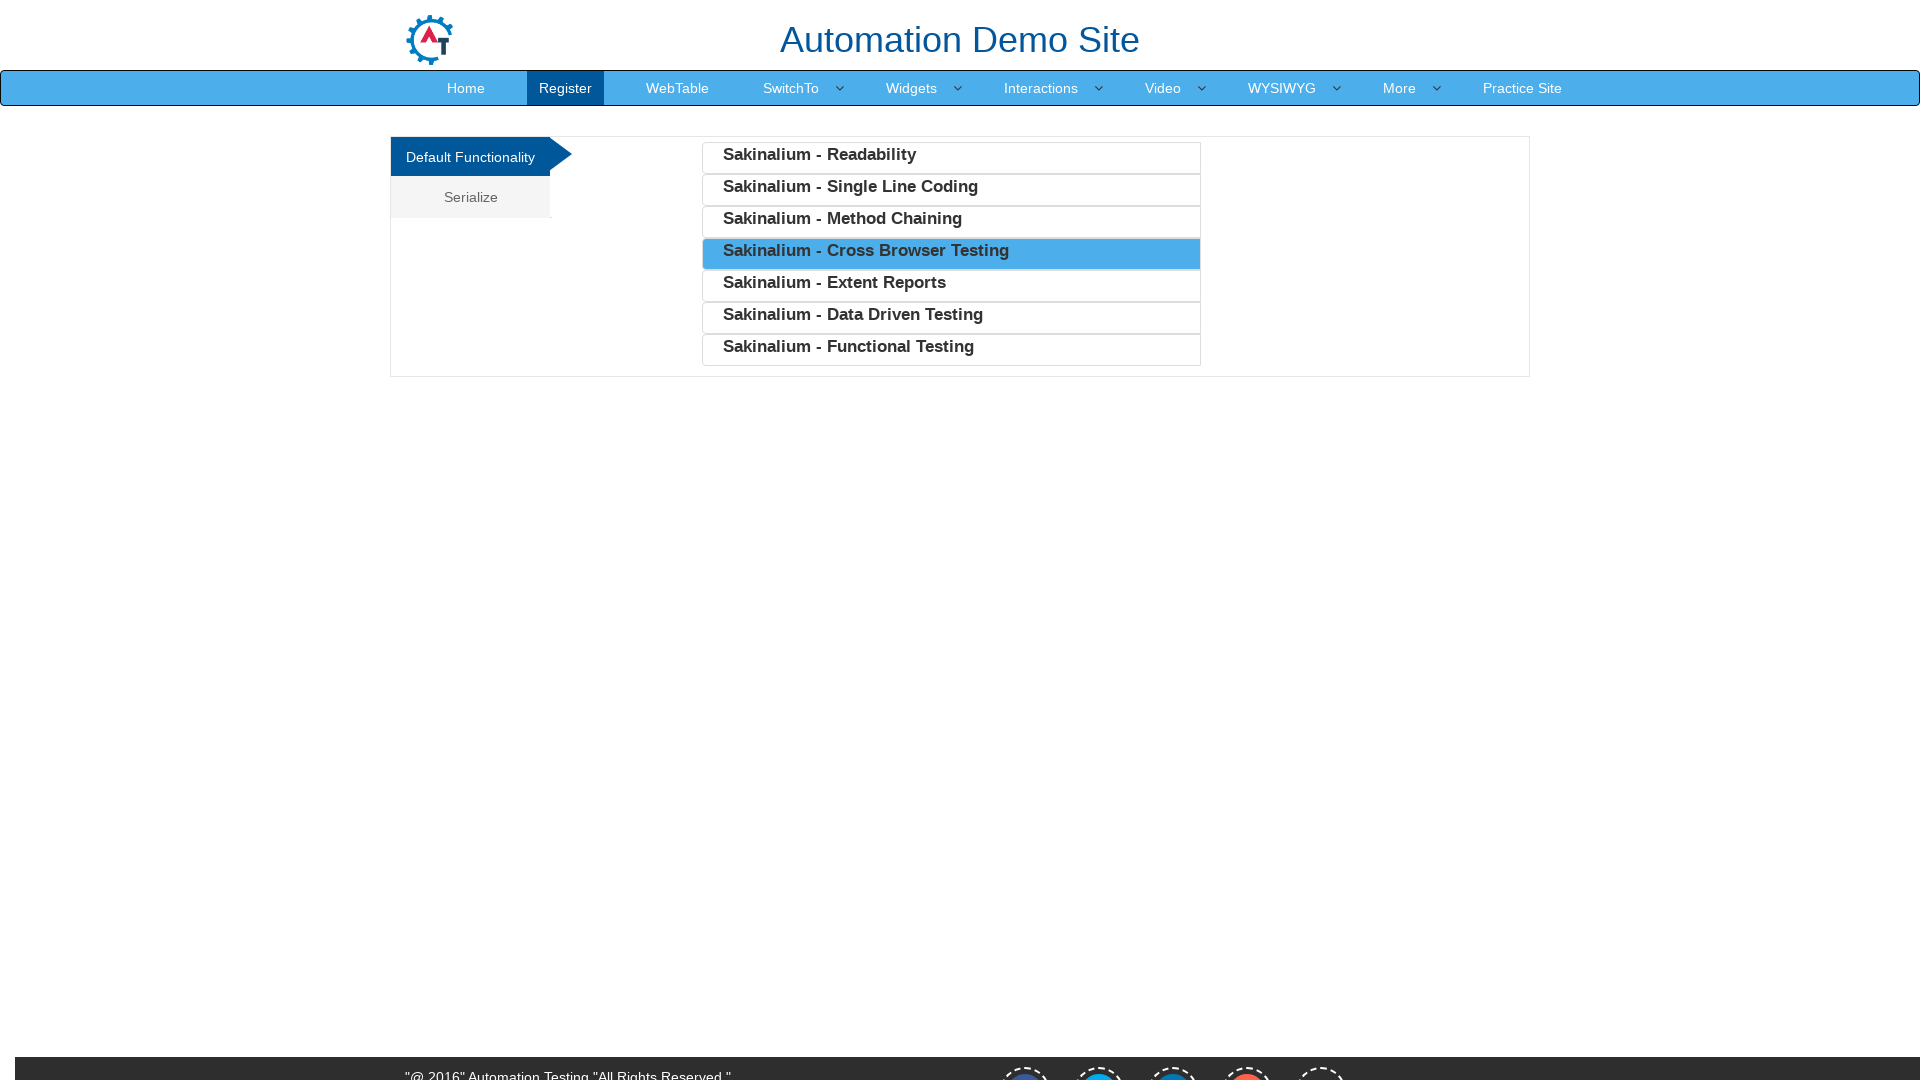

Ctrl+clicked fifth list item to add to selection at (951, 286) on //*[@id='Default']/ul/li[5]
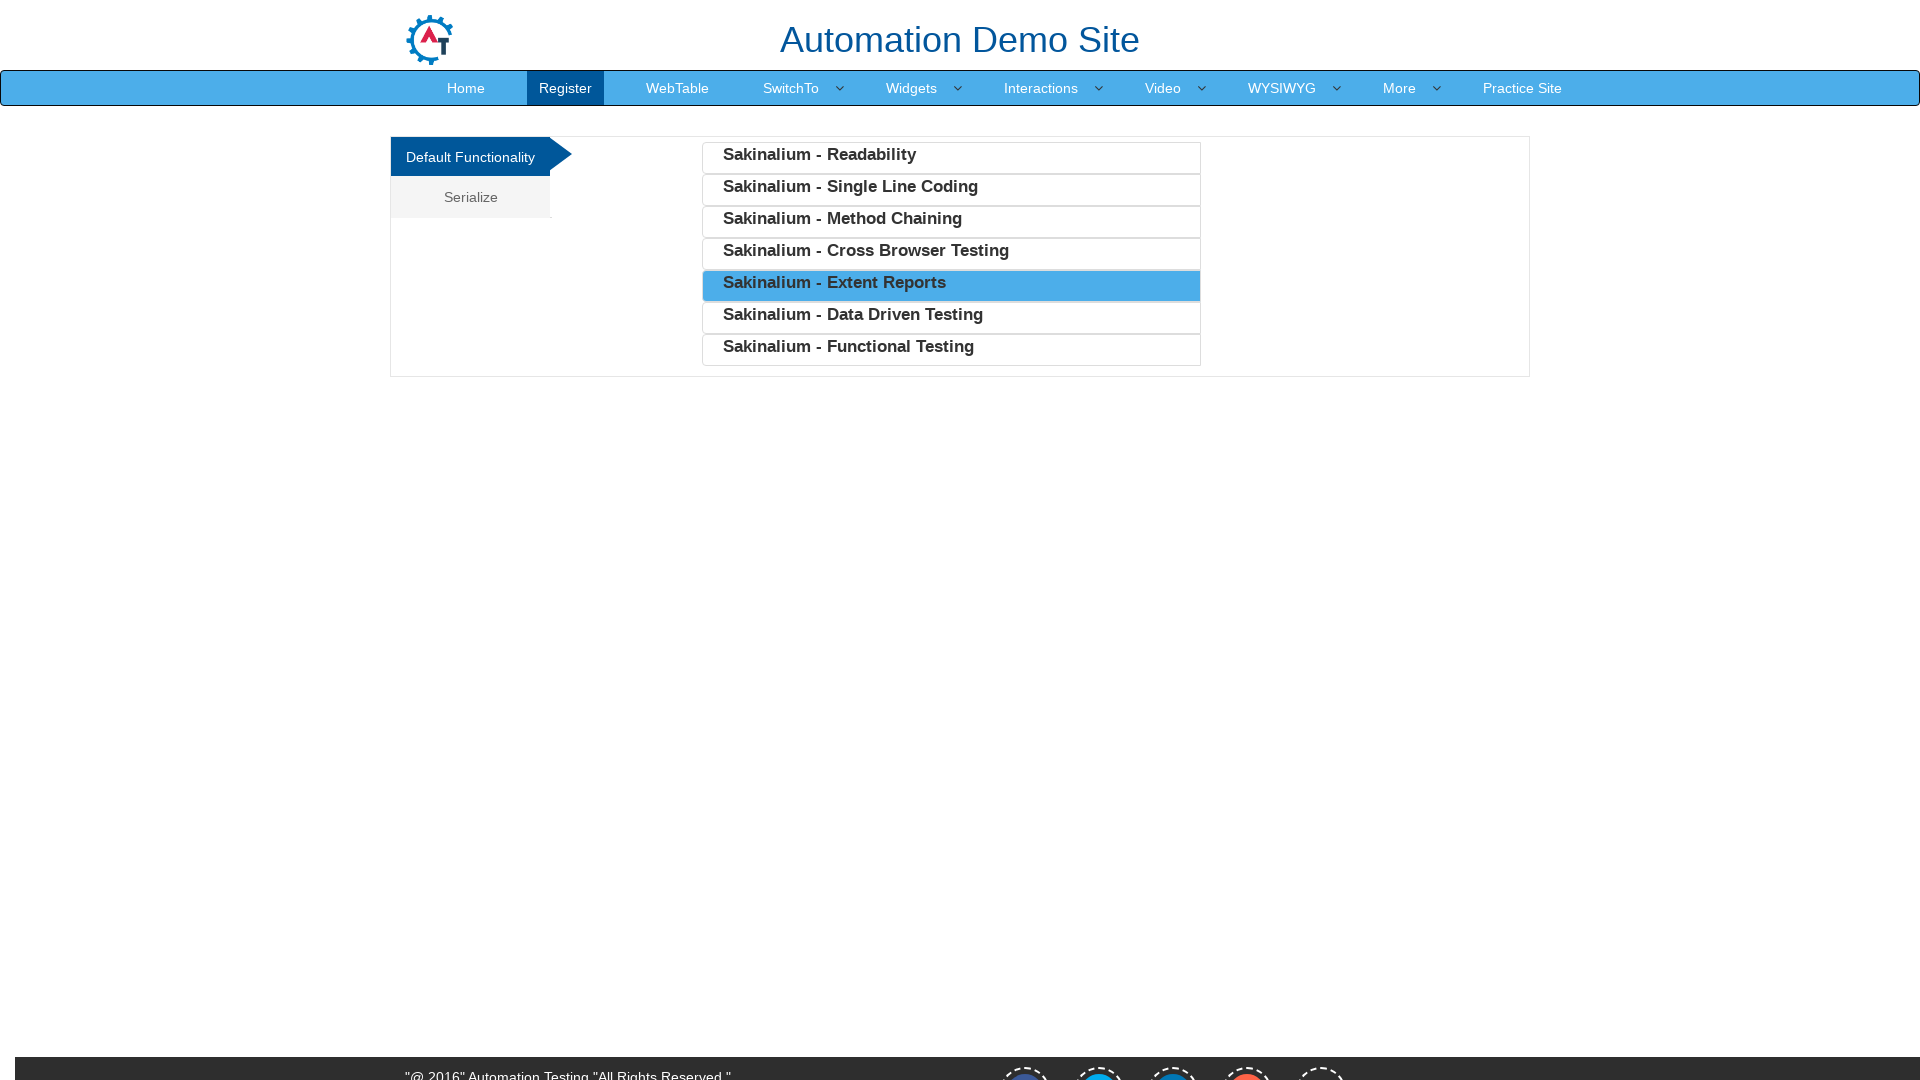

Ctrl+clicked sixth list item to add to selection at (951, 318) on //*[@id='Default']/ul/li[6]
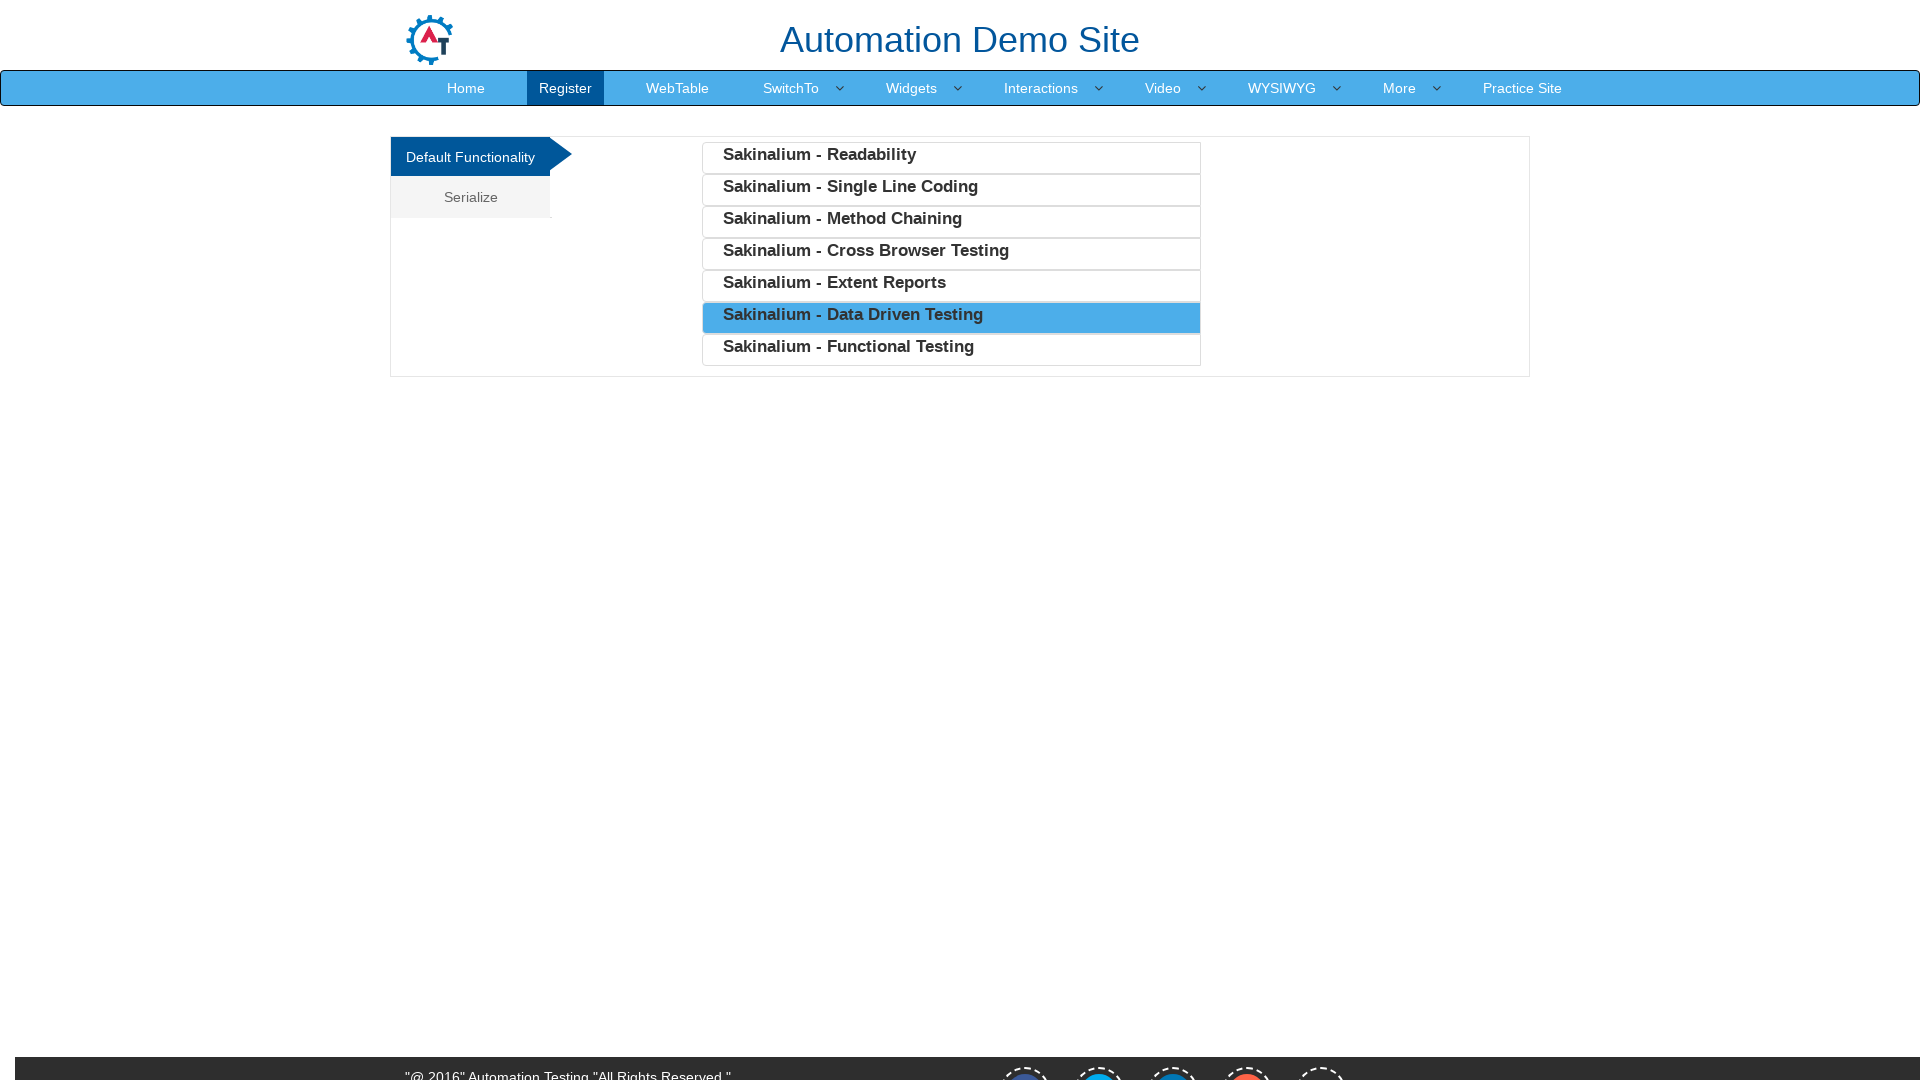

Ctrl+clicked seventh list item to complete multi-selection of all 7 items at (951, 350) on //*[@id='Default']/ul/li[7]
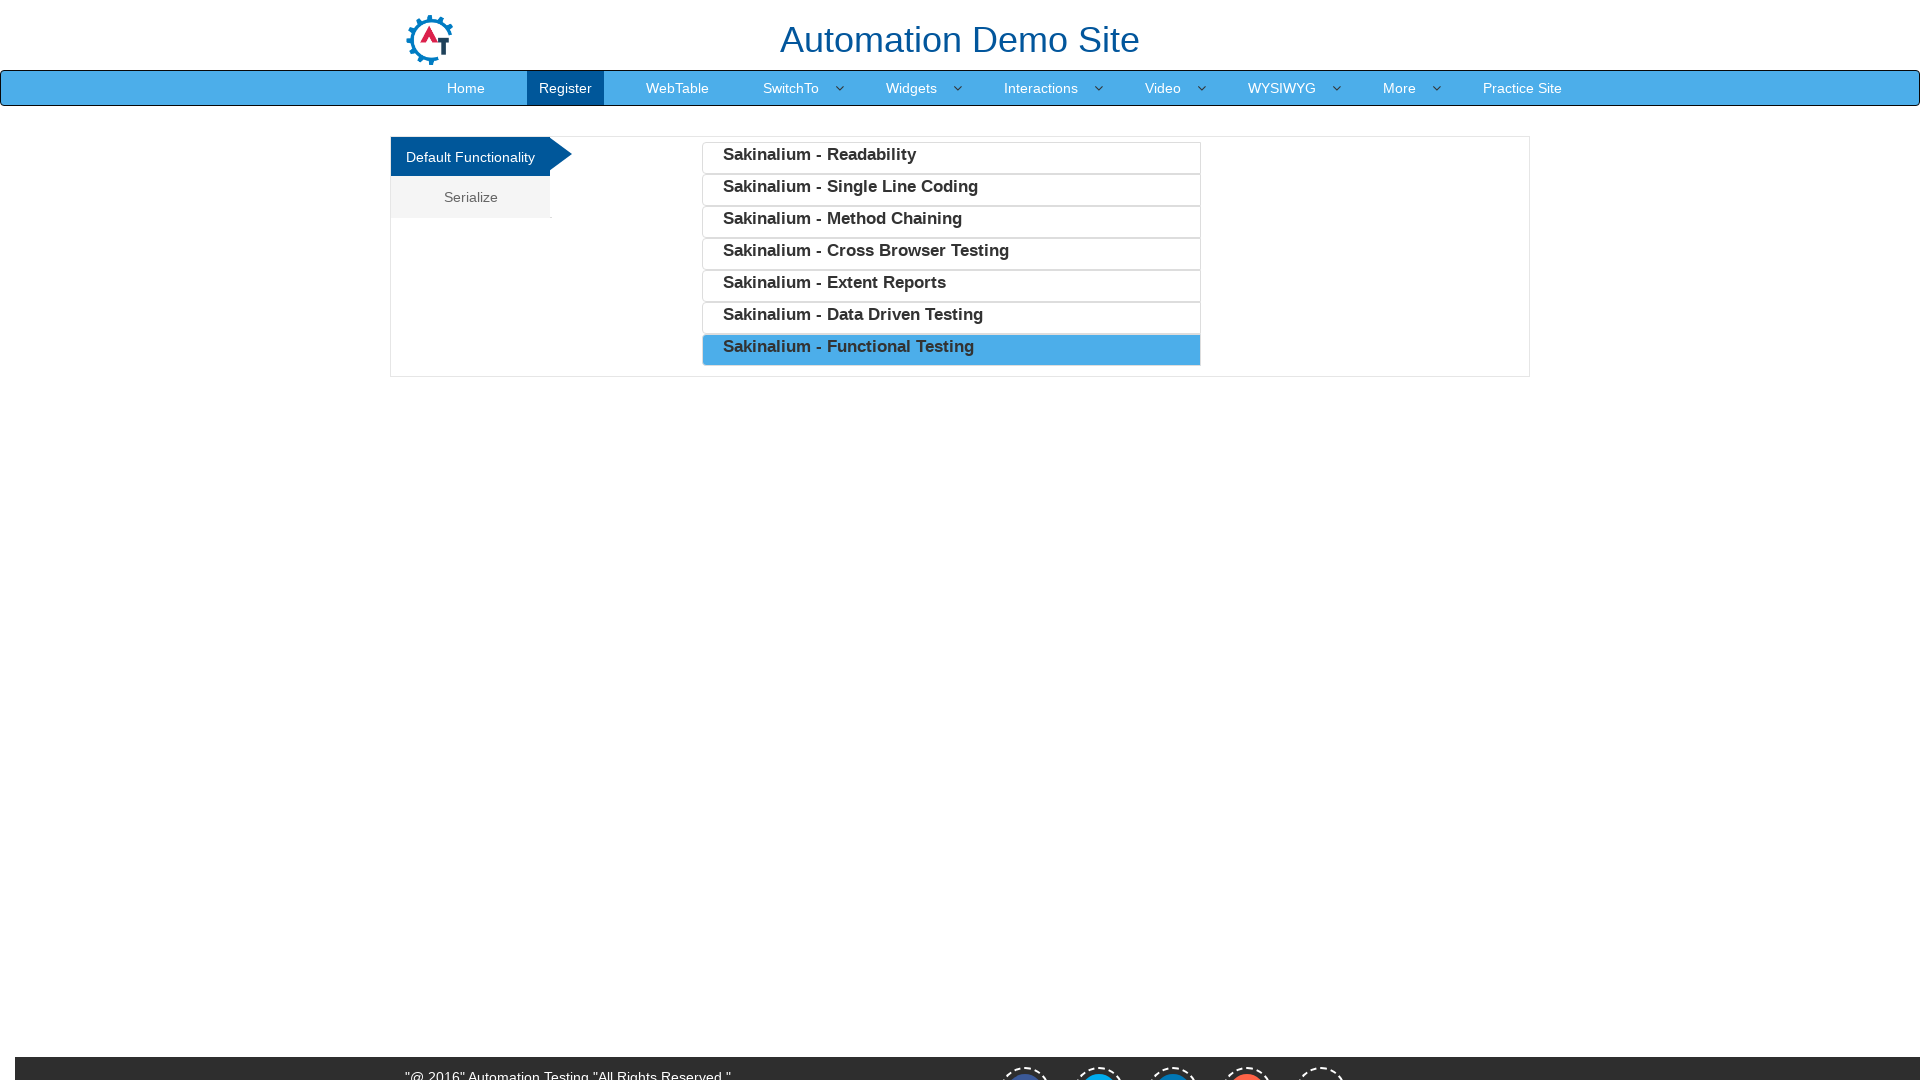

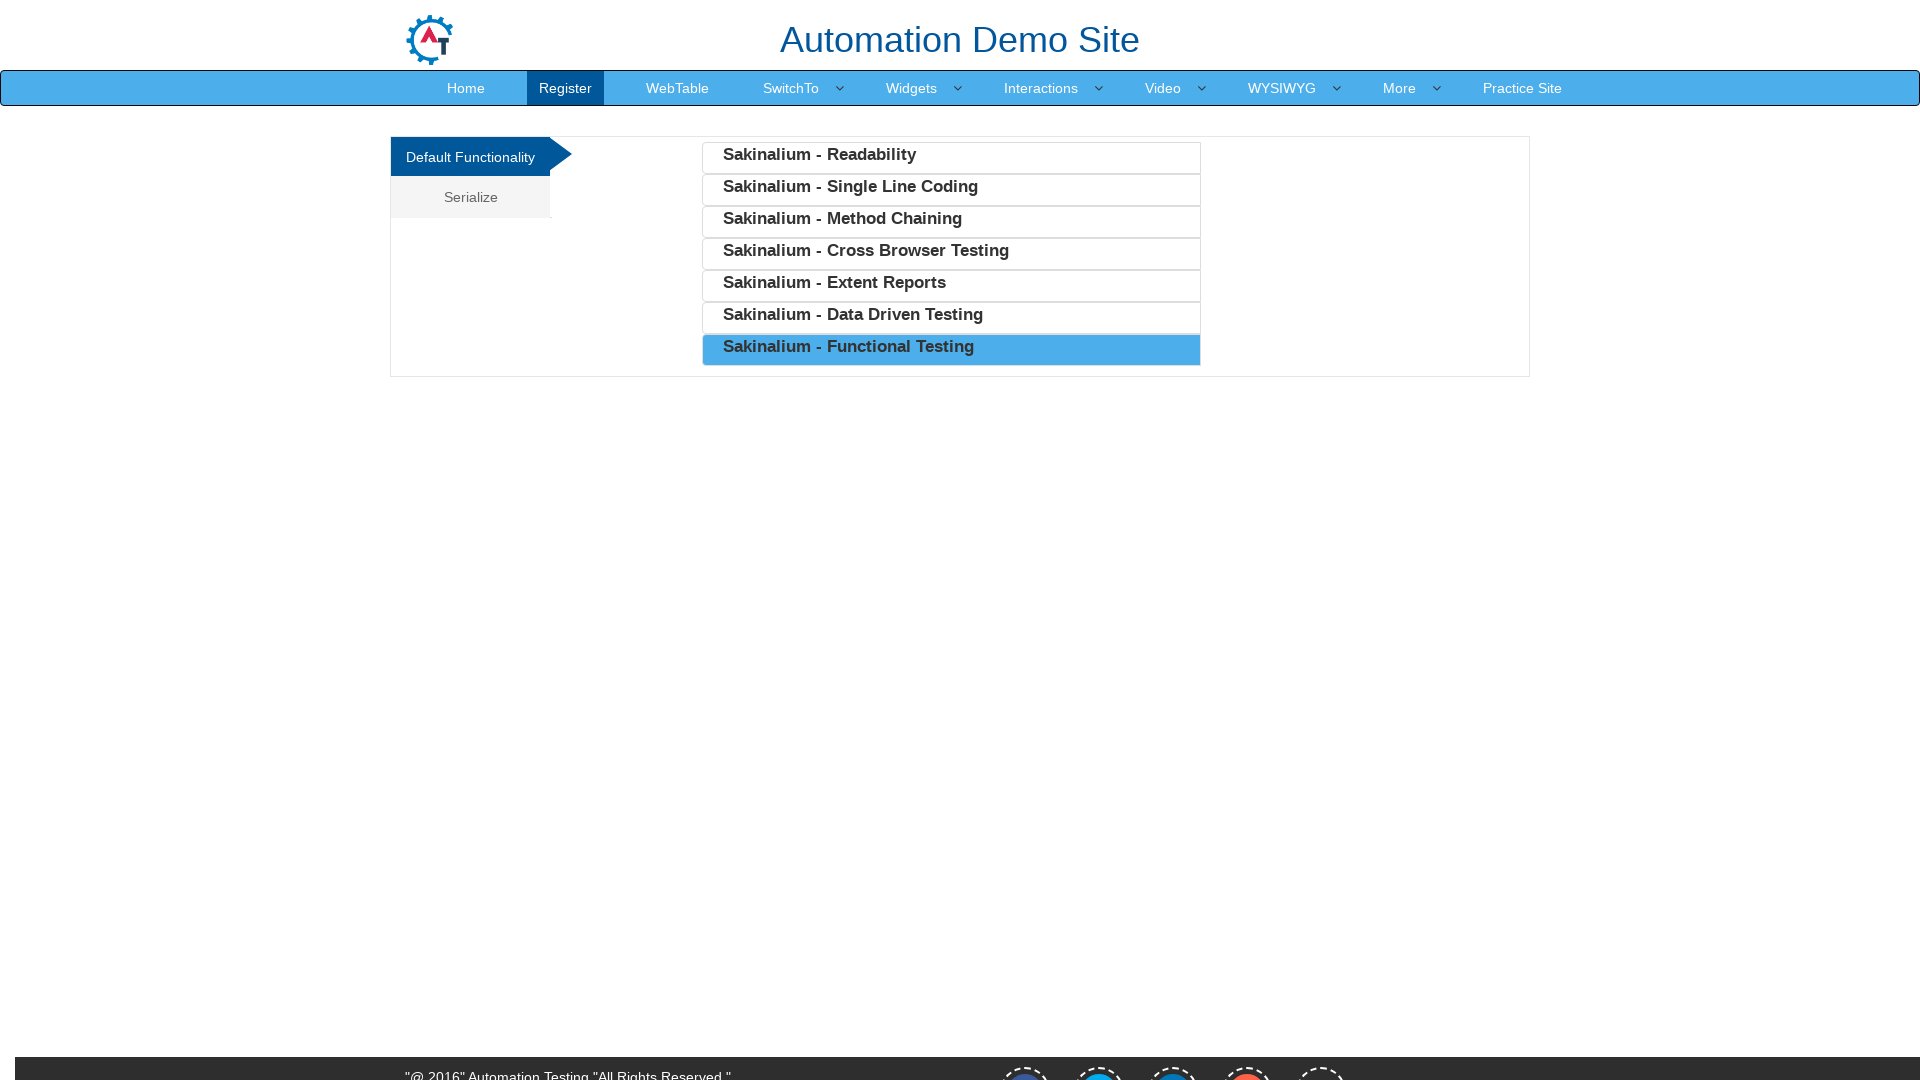